Tests the Automation Exercise website by verifying links exist on the homepage, clicking on the Products link, and verifying that a special offer element is displayed on the products page.

Starting URL: https://www.automationexercise.com/

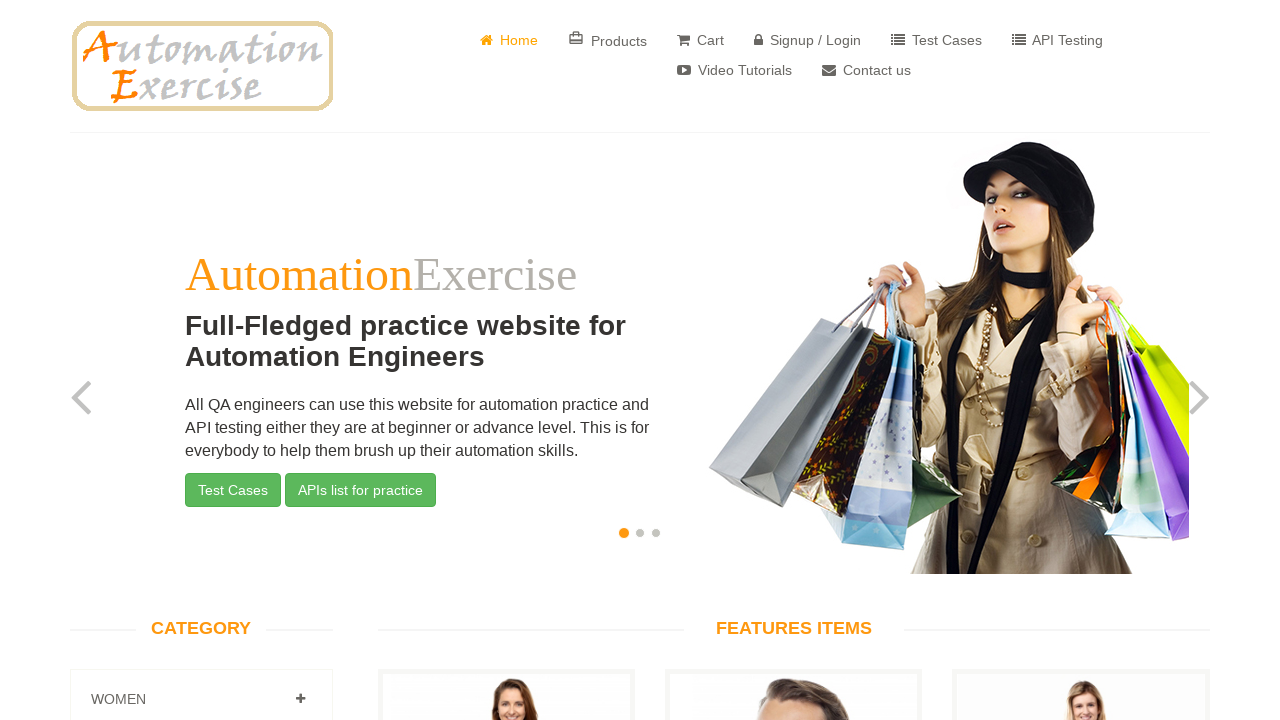

Waited for links to load on homepage
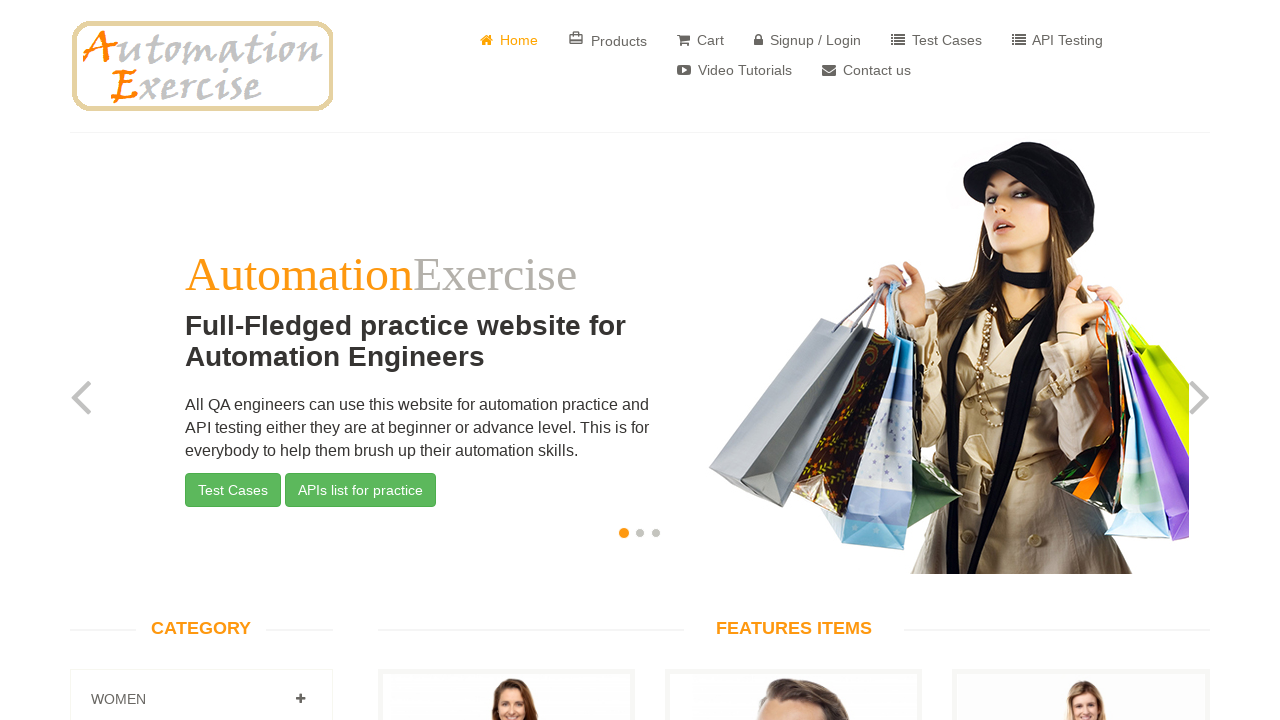

Located all links on homepage - found 147 links
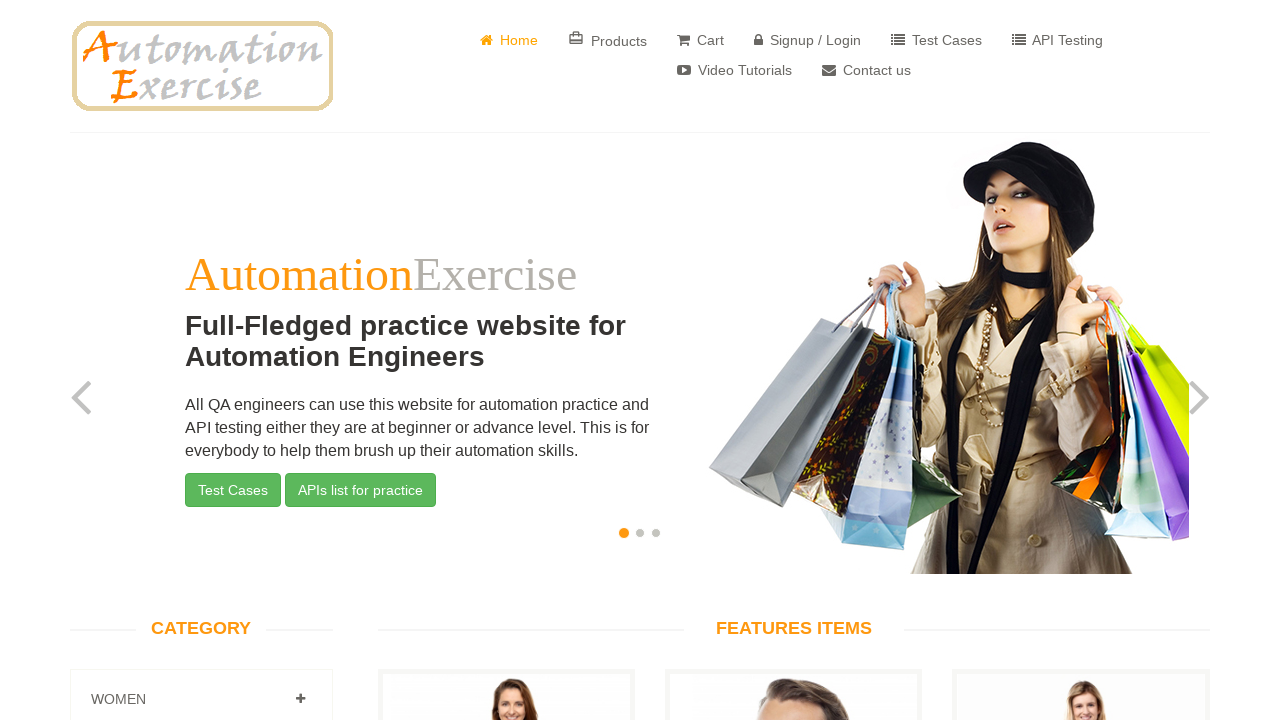

Clicked on Products link at (608, 40) on a:has-text('Products')
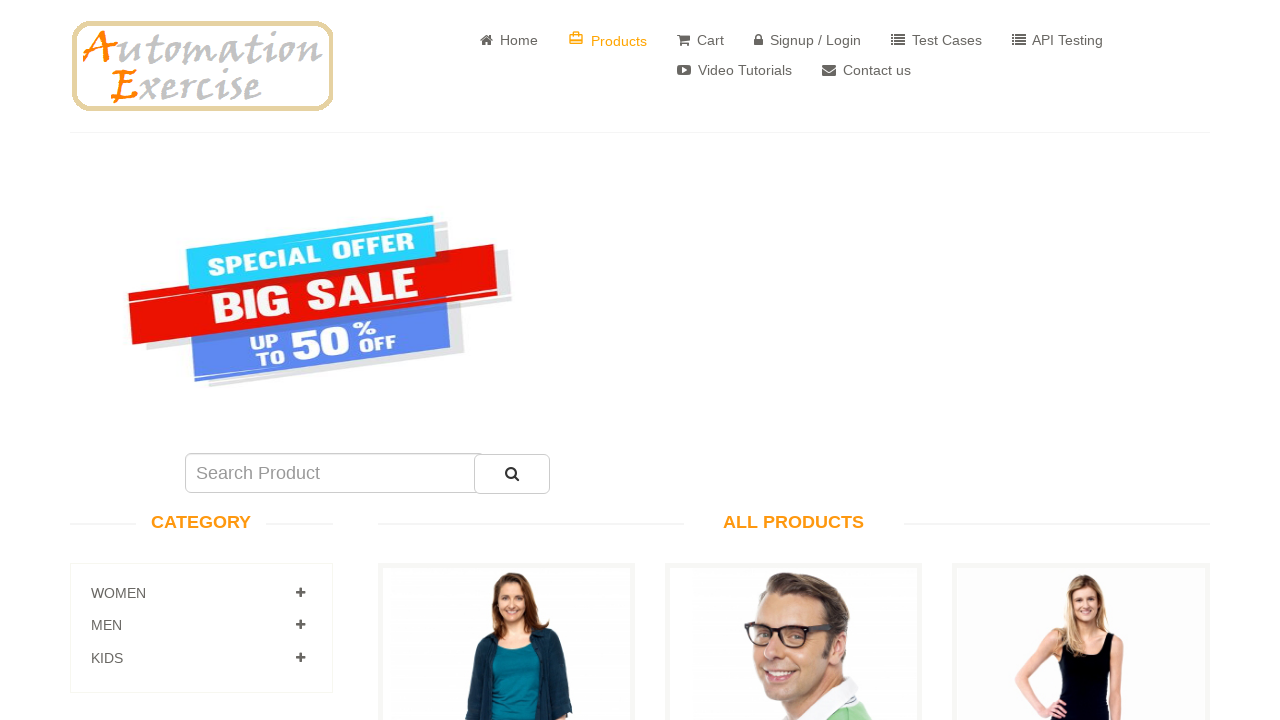

Waited for special offer element to load on products page
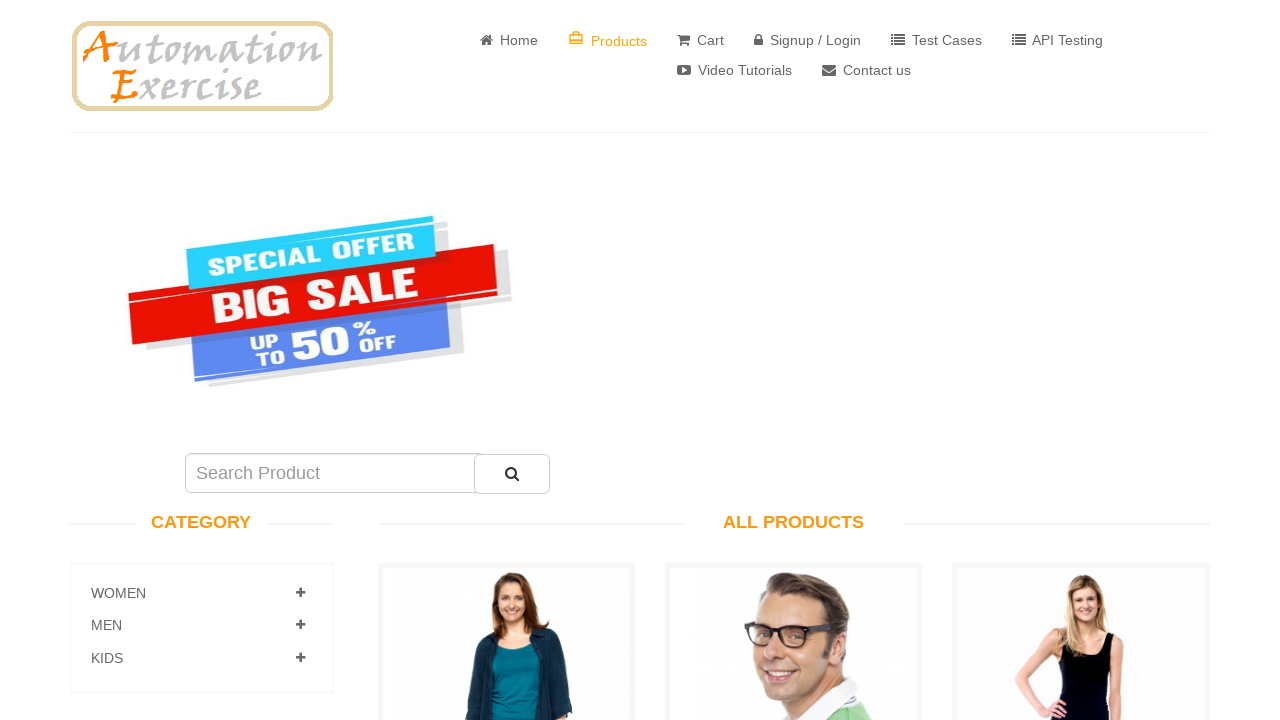

Located special offer element
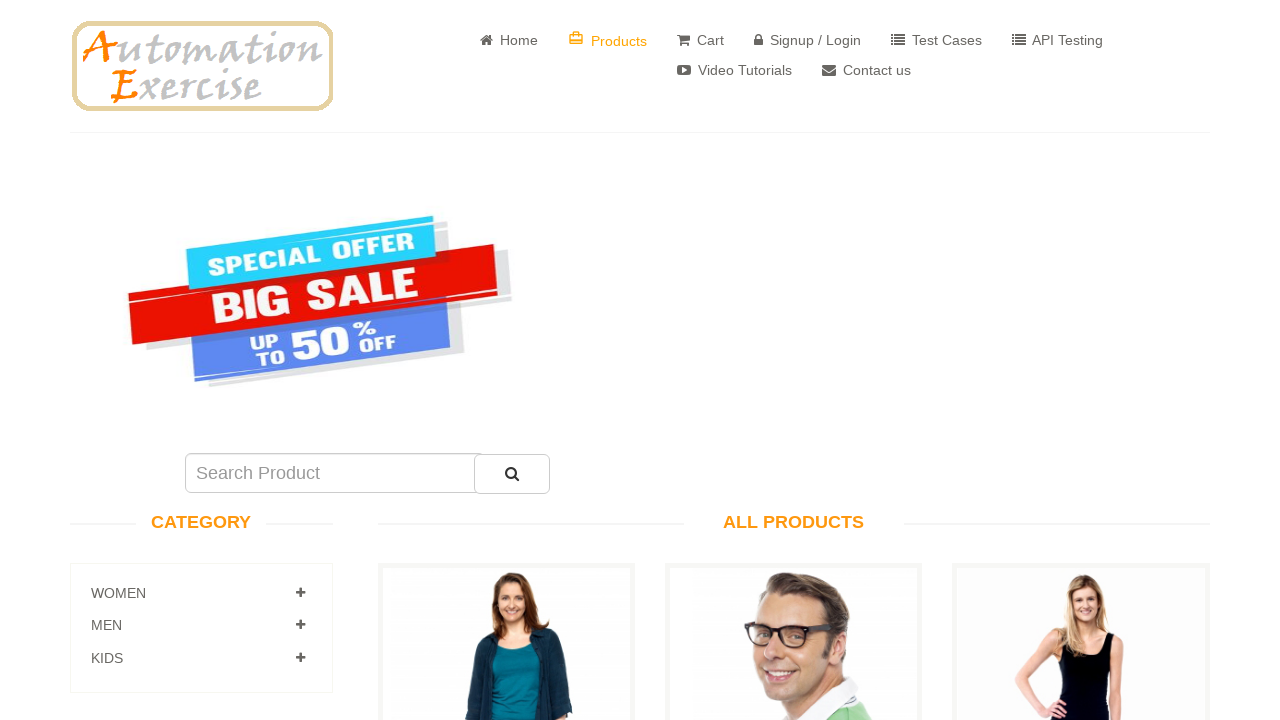

Verified special offer element is visible
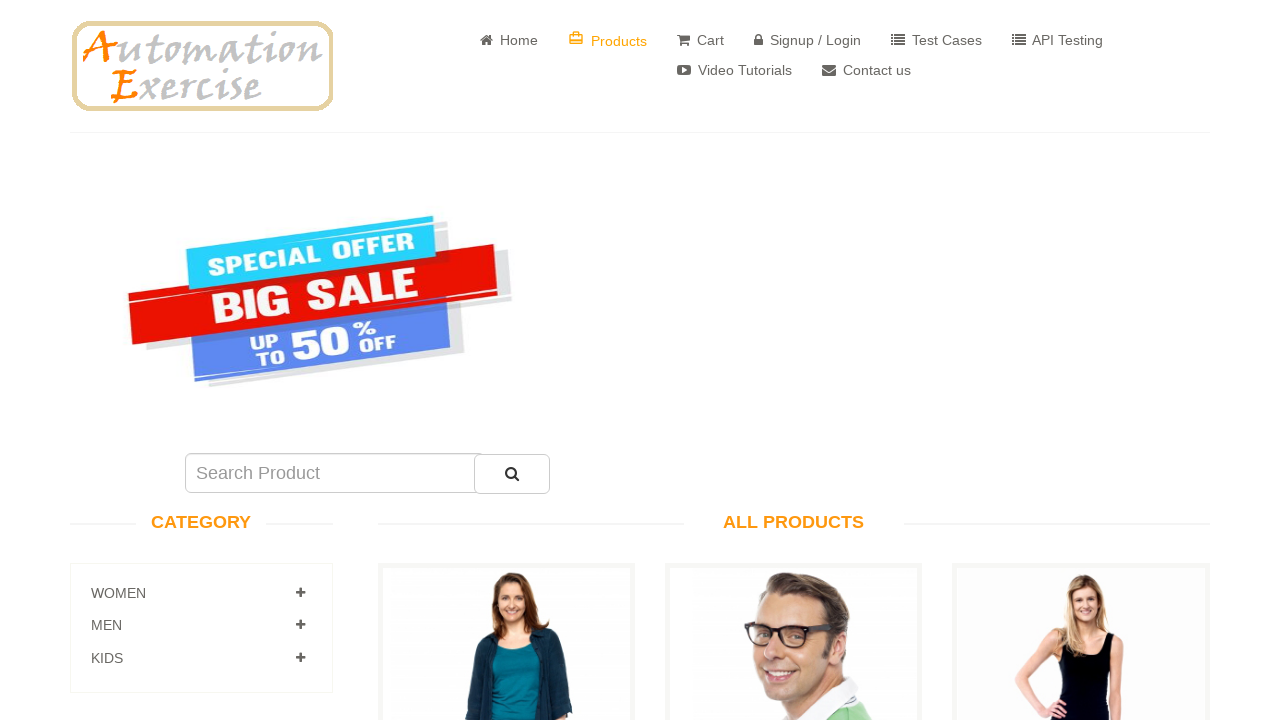

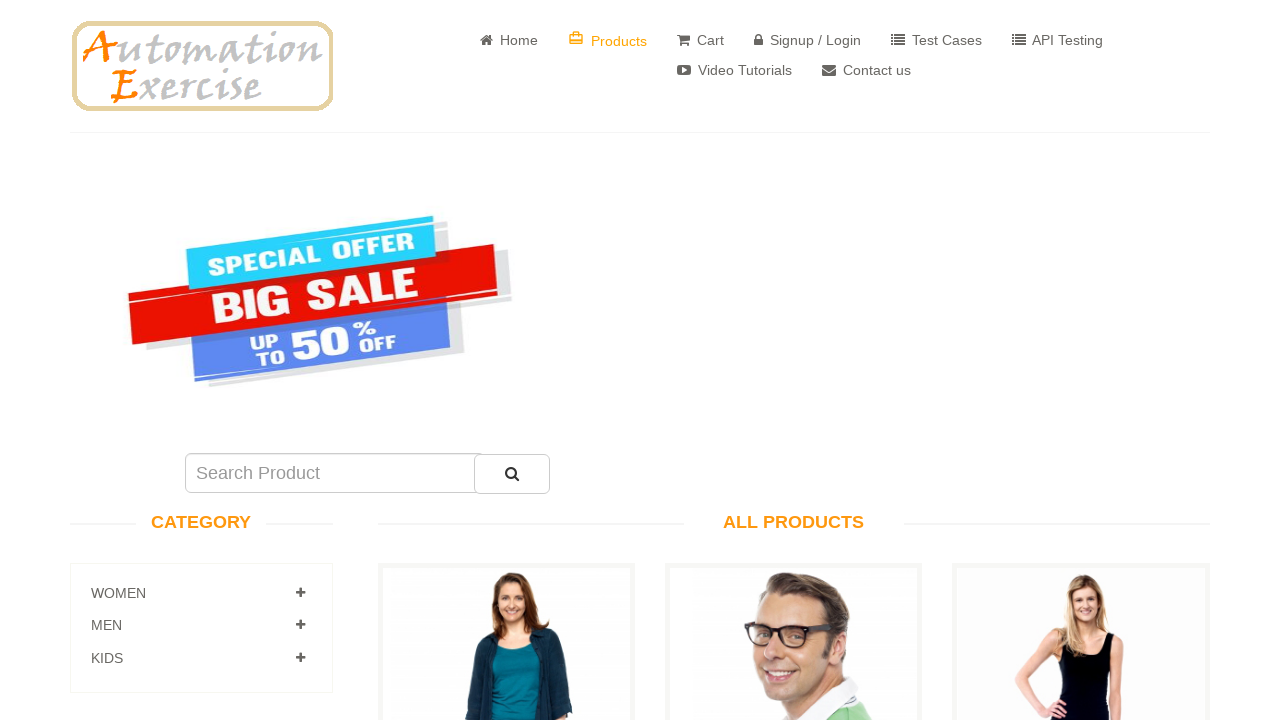